Tests drag and drop functionality by dragging element A onto element B using Playwright's built-in drag method, then verifies the elements swapped positions.

Starting URL: https://the-internet.herokuapp.com/drag_and_drop

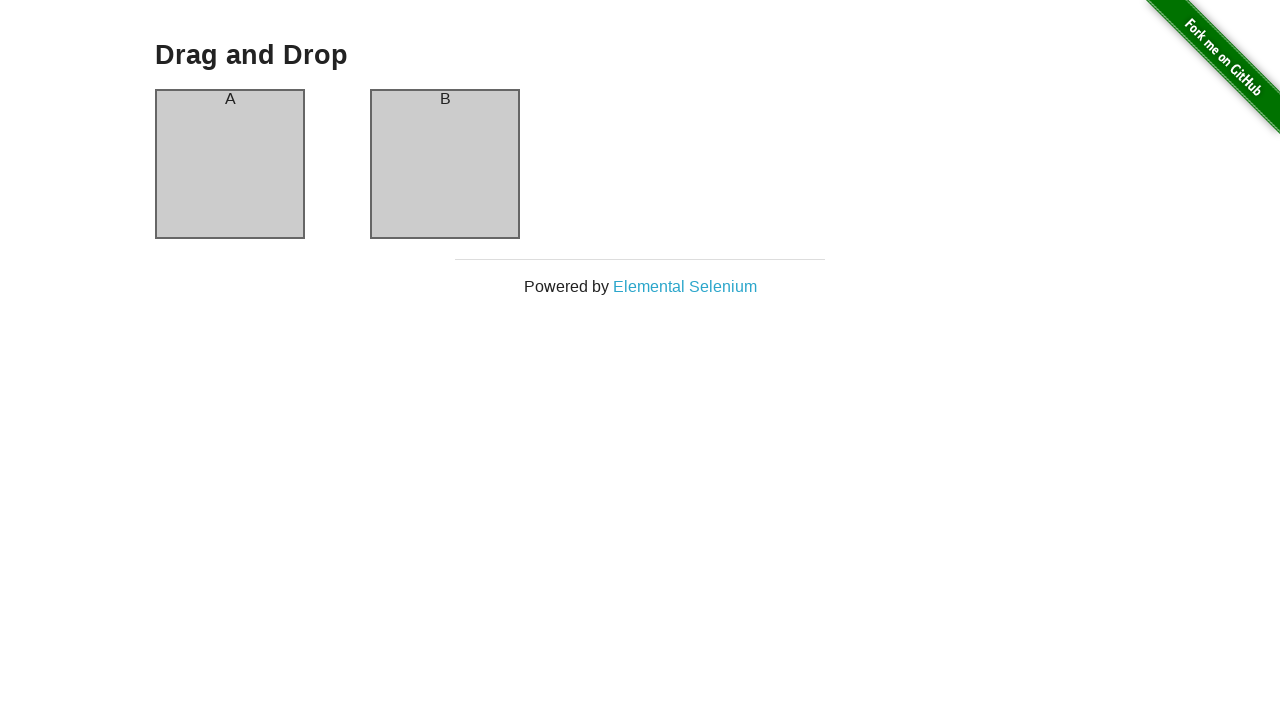

Waited for element A (#column-a) to load
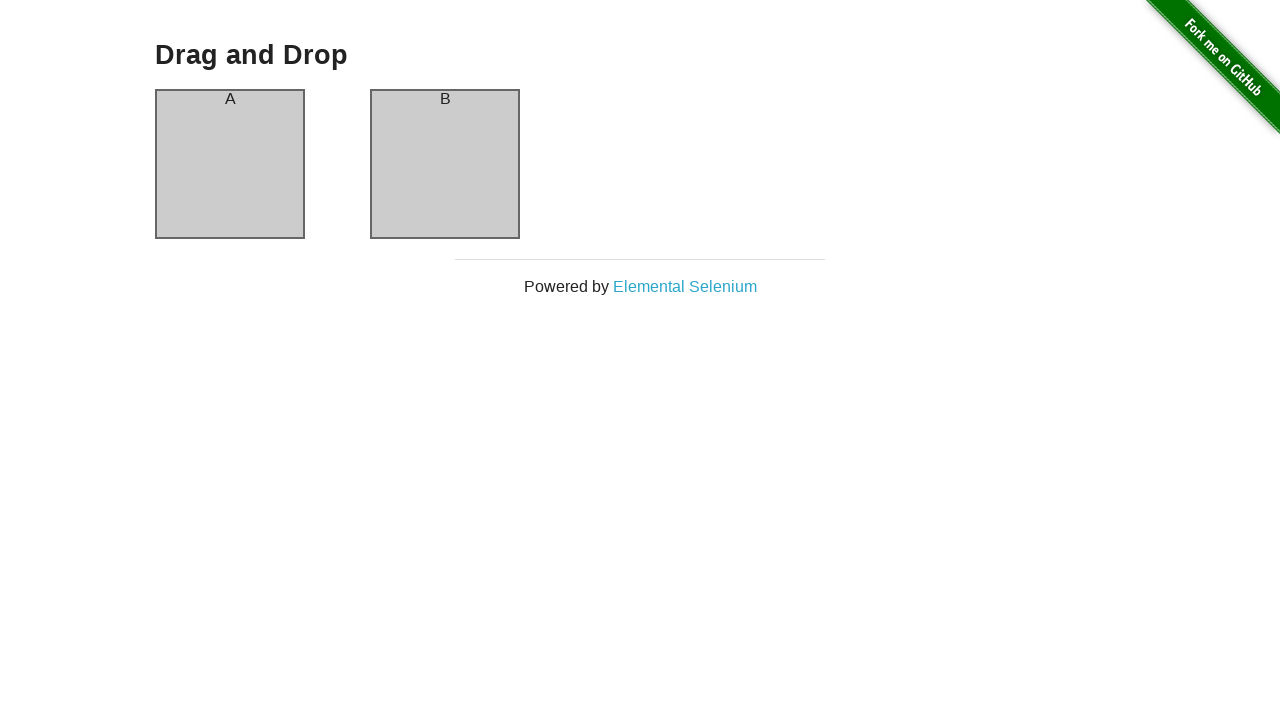

Verified element A is in column-a
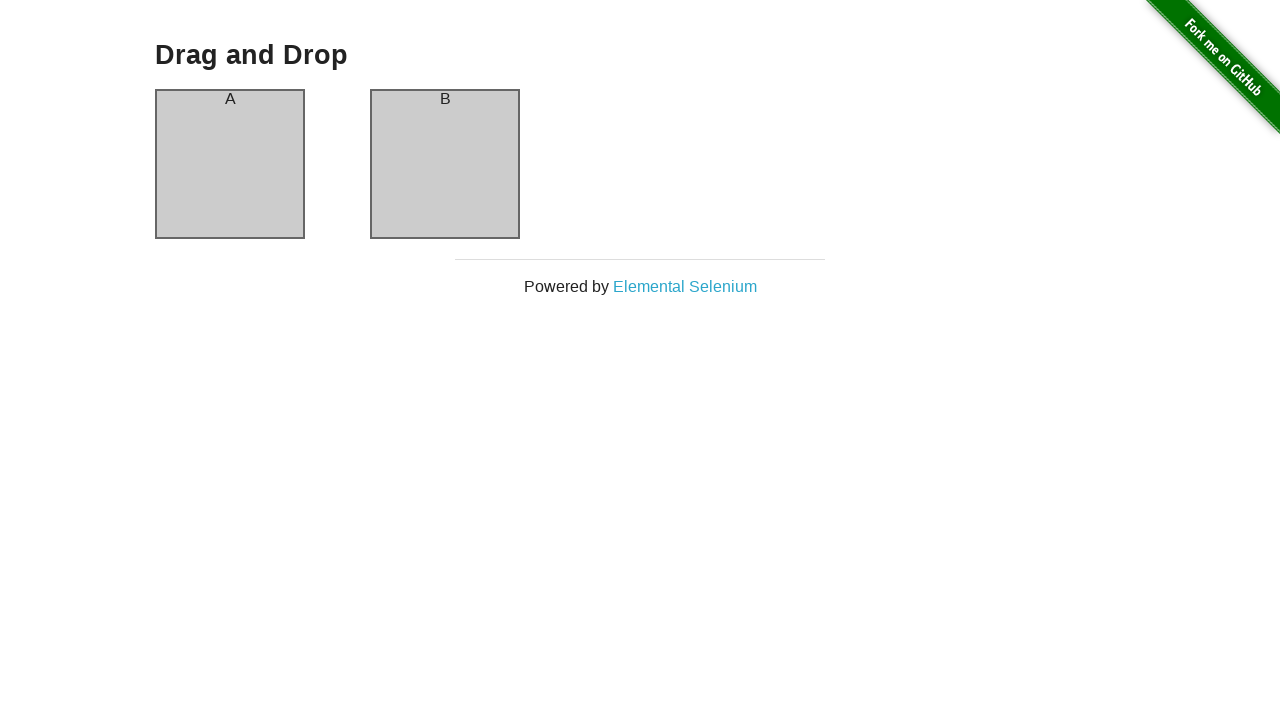

Verified element B is in column-b
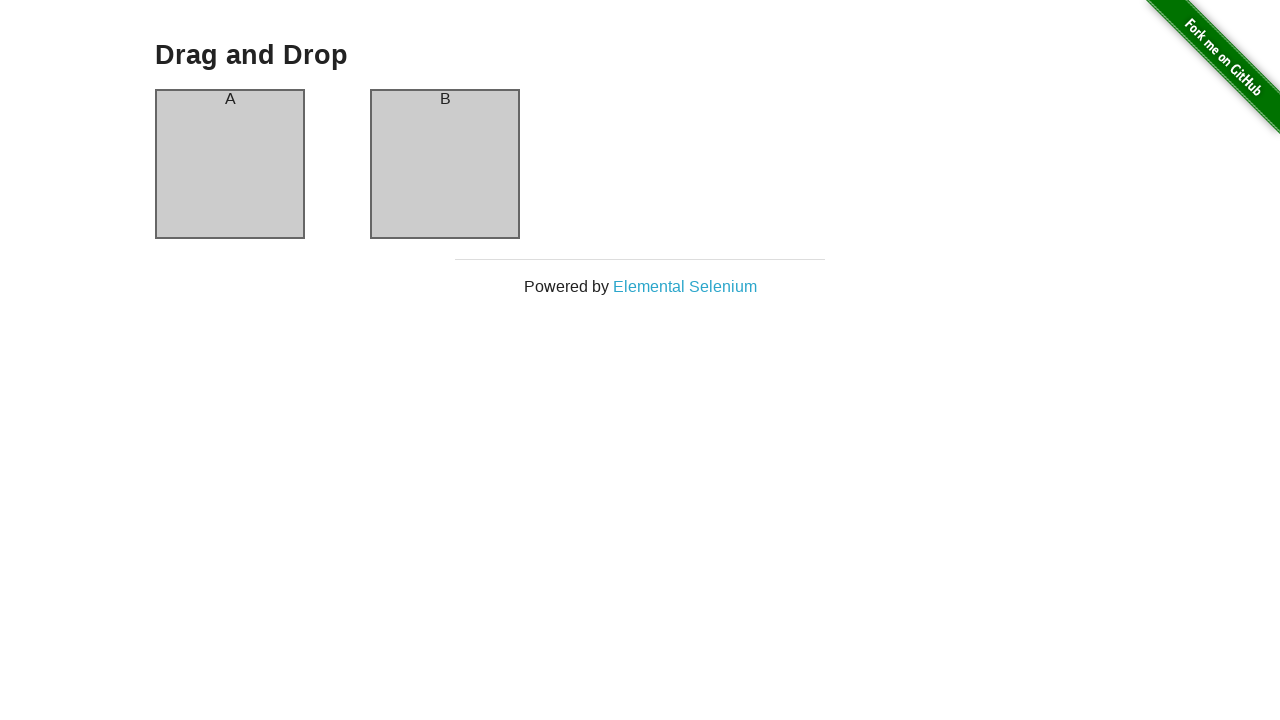

Dragged element A onto element B at (445, 164)
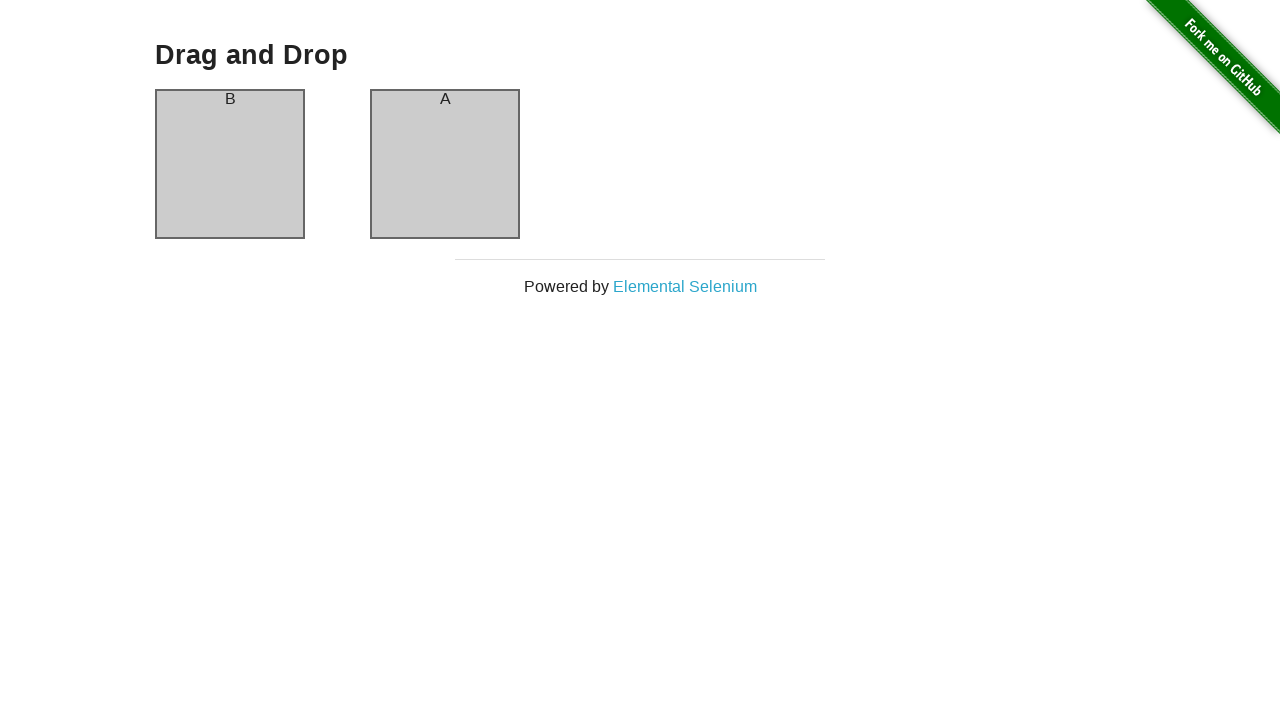

Waited for elements to swap positions
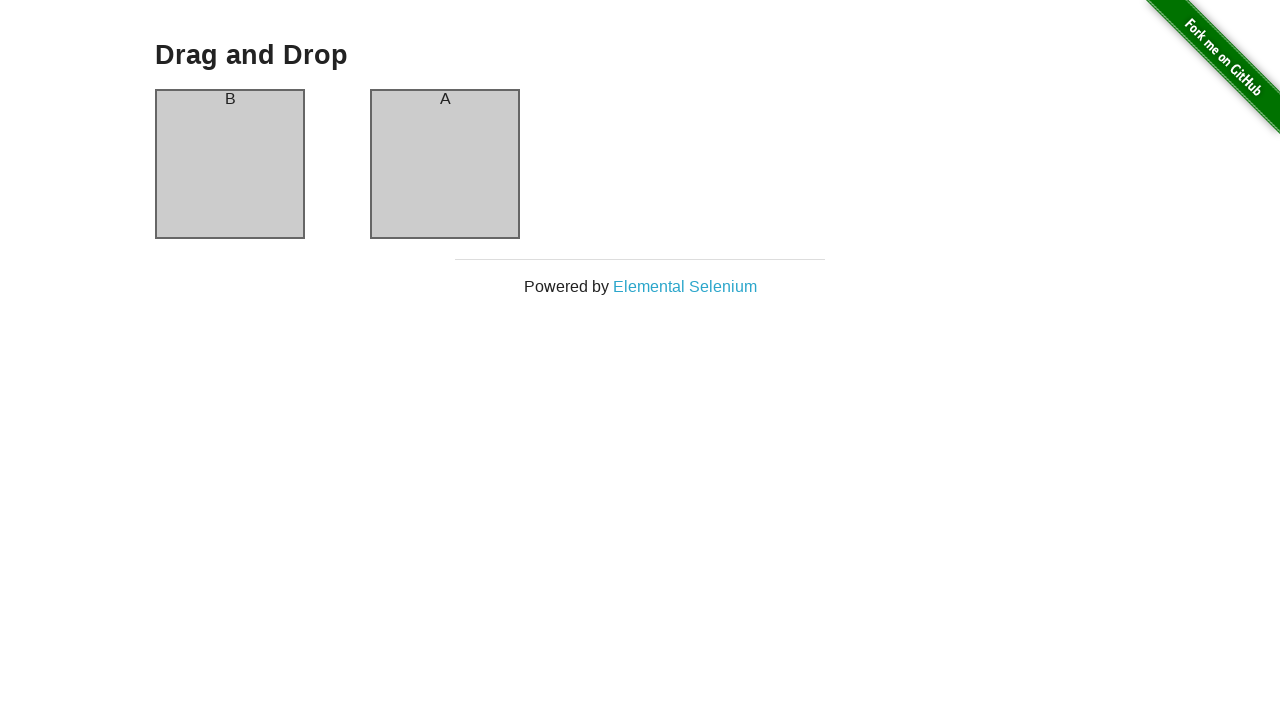

Verified element B is now in column-a
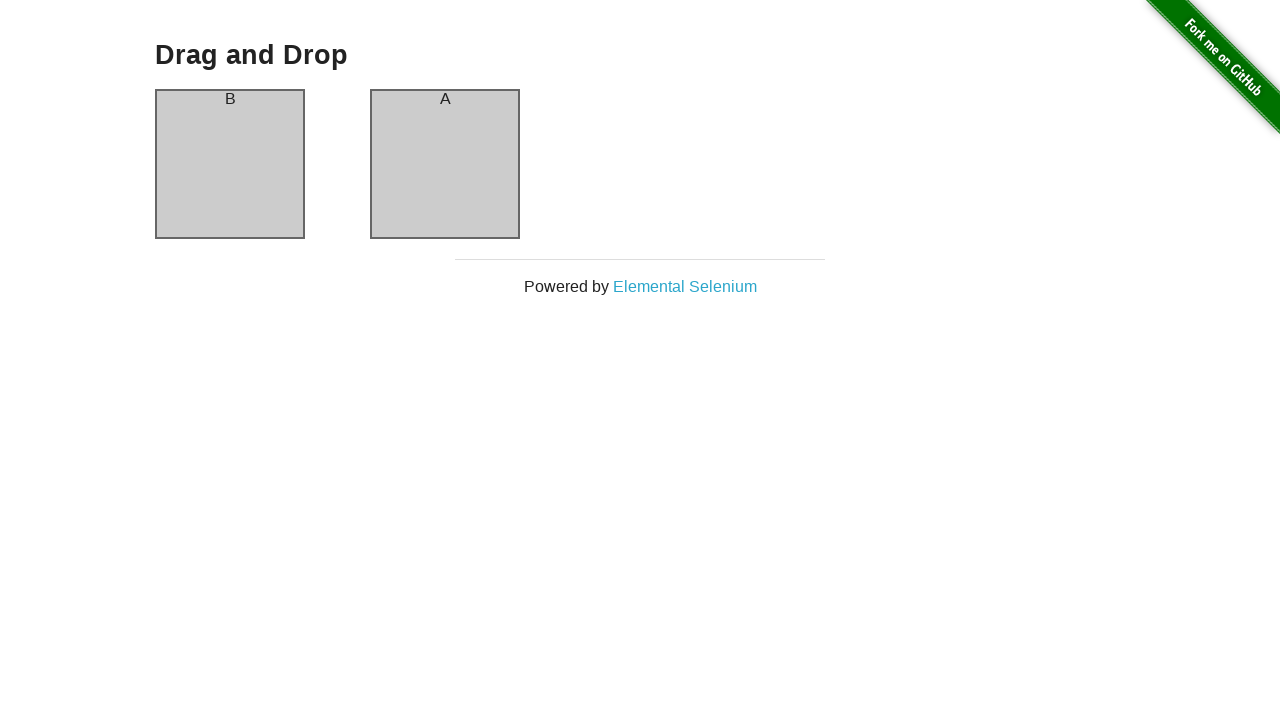

Verified element A is now in column-b
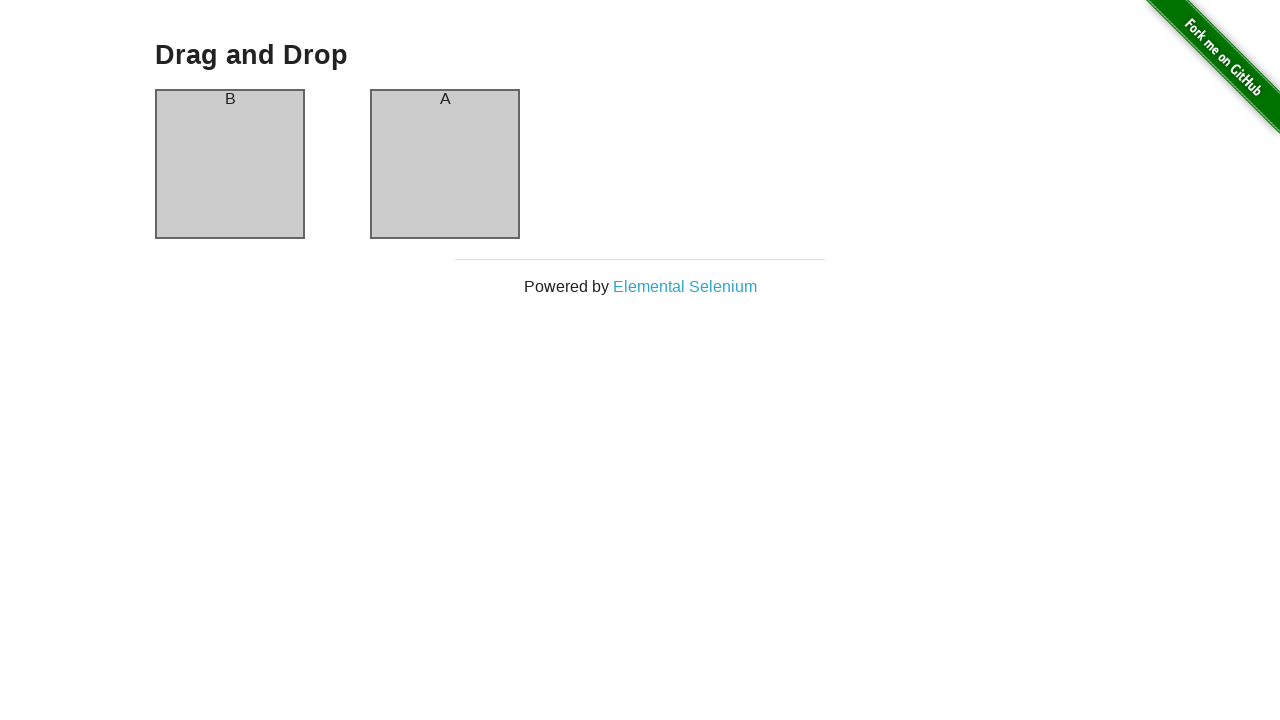

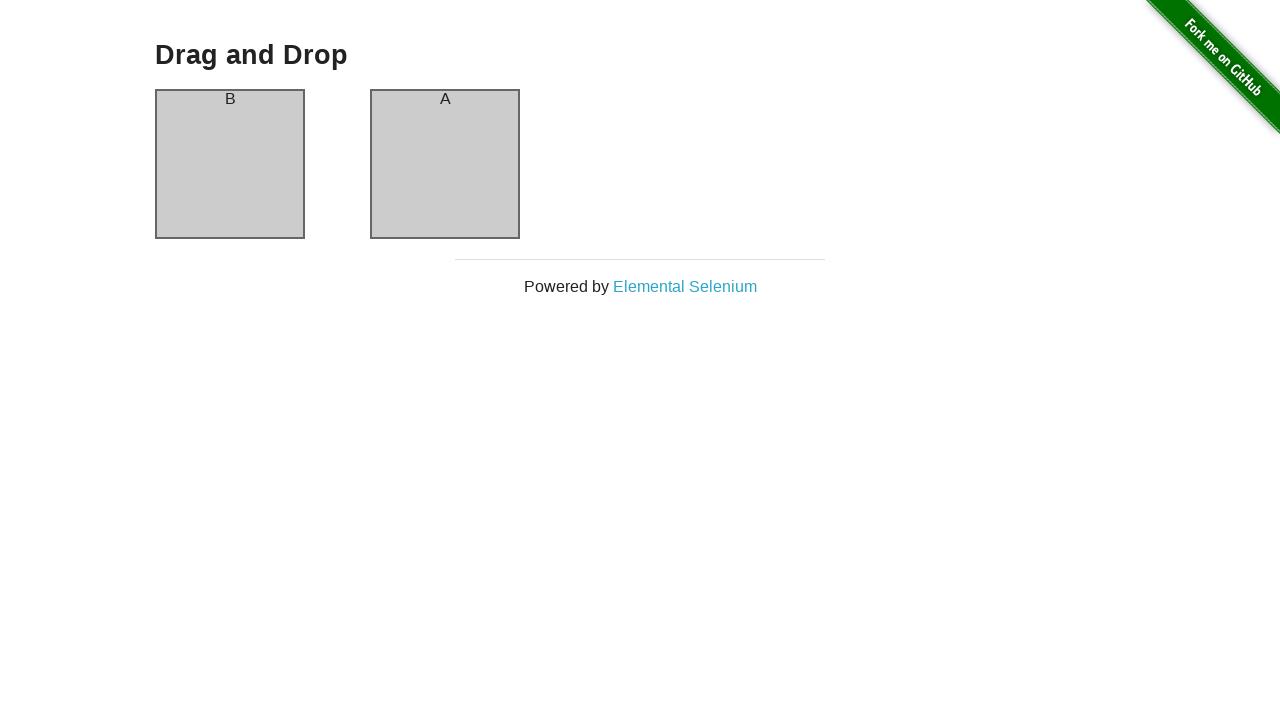